Verifies the mobile header element is present on the page

Starting URL: https://m.sport-express.ru/basketball/vtb-league/news/bratya-kulaginy-voroncevich-lopatin-hill-i-hemmonds-popali-na-match-zvezd-edinoy-ligi-vtb-2024-2174153/

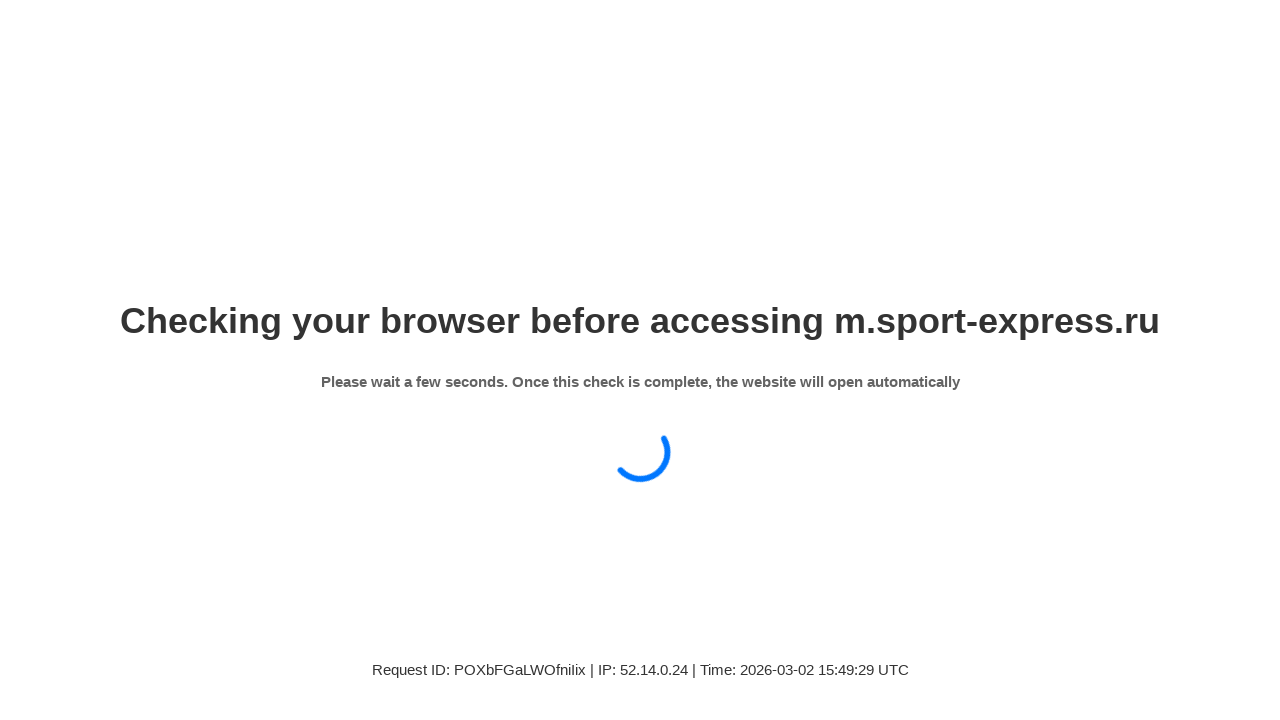

Mobile header element loaded on the page
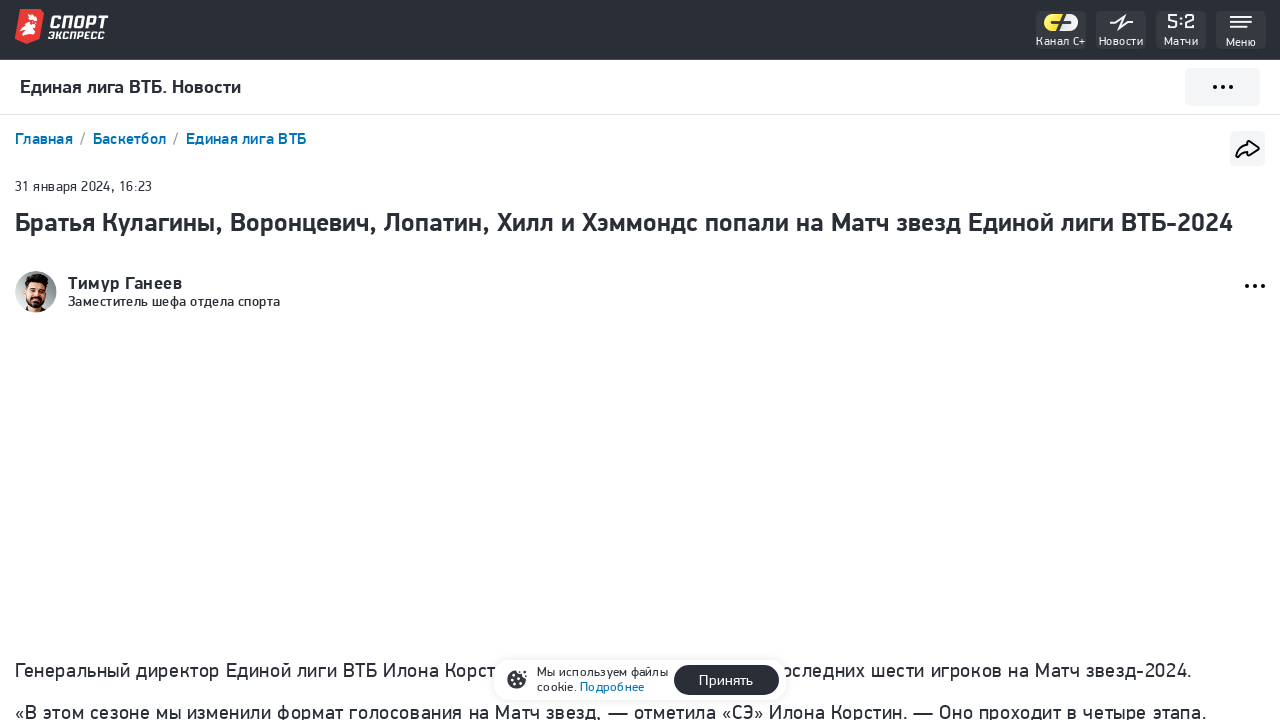

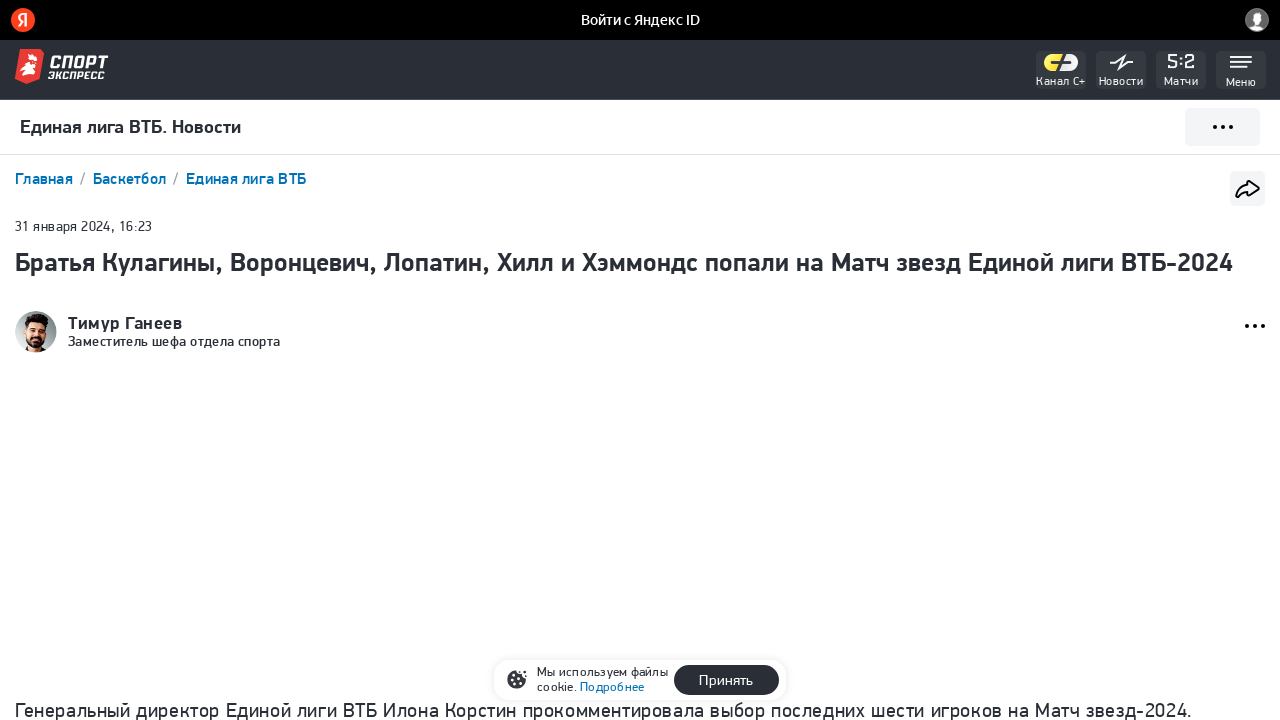